Navigates to multiple e-commerce websites (Lulu and Georgia, Wayfair, West Elm, Walmart) and verifies that each site's URL contains elements from its title

Starting URL: https://luluandgeorgia.com

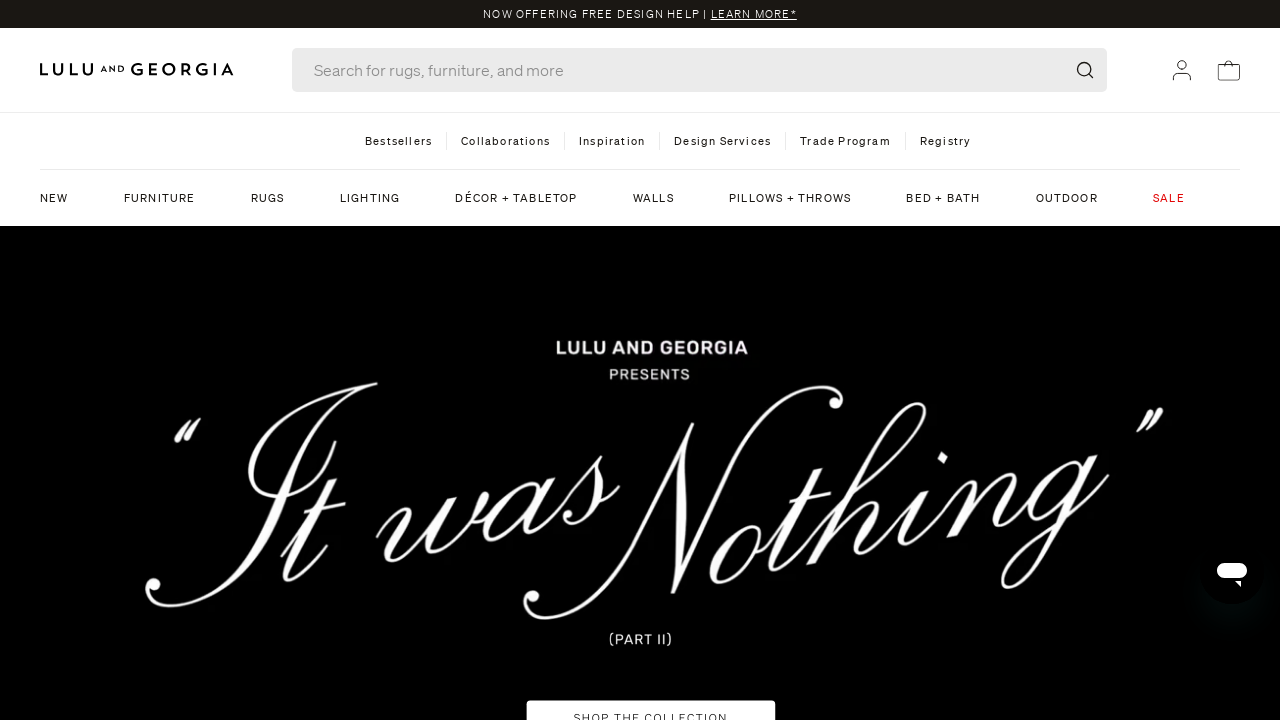

Captured Lulu and Georgia URL
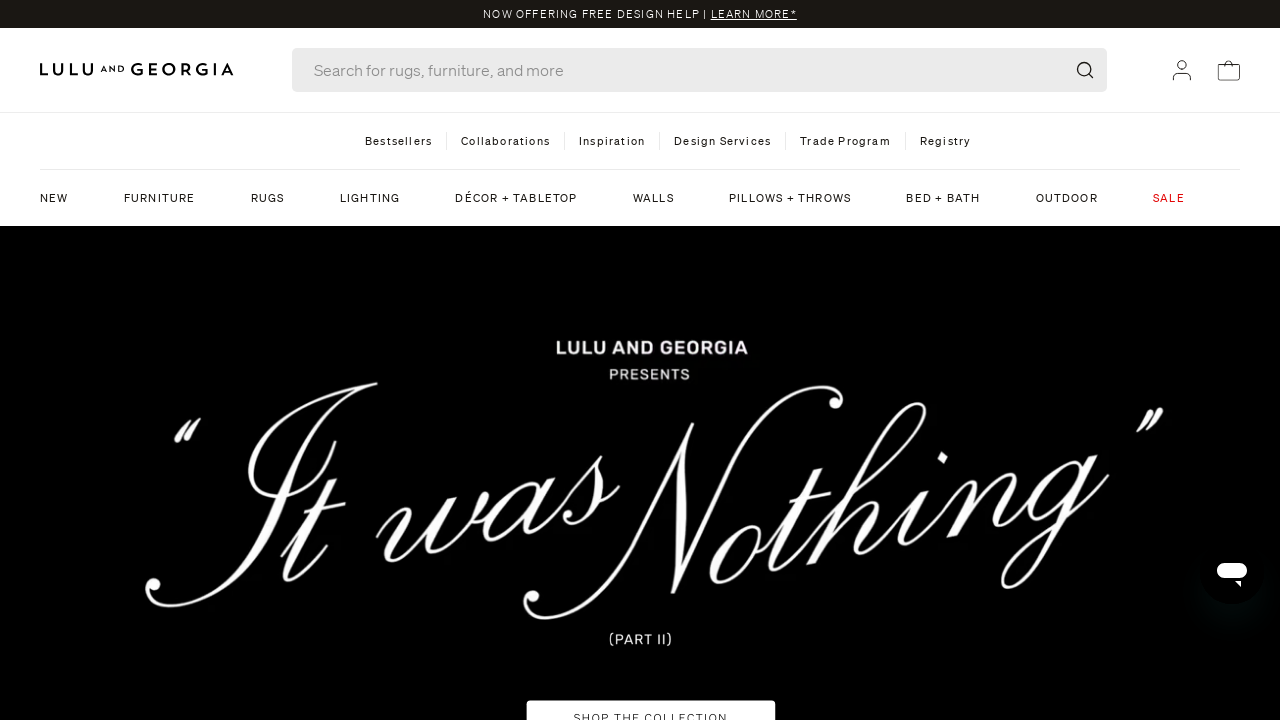

Captured Lulu and Georgia page title
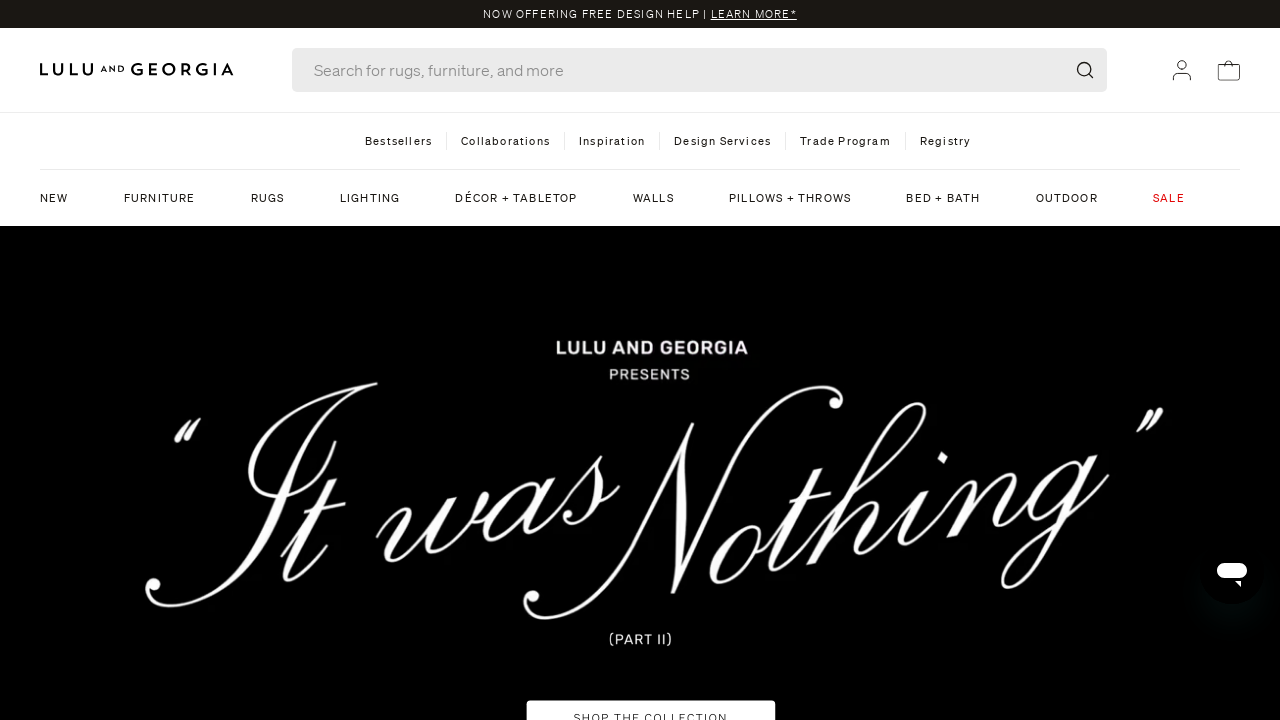

Navigated to Wayfair.com
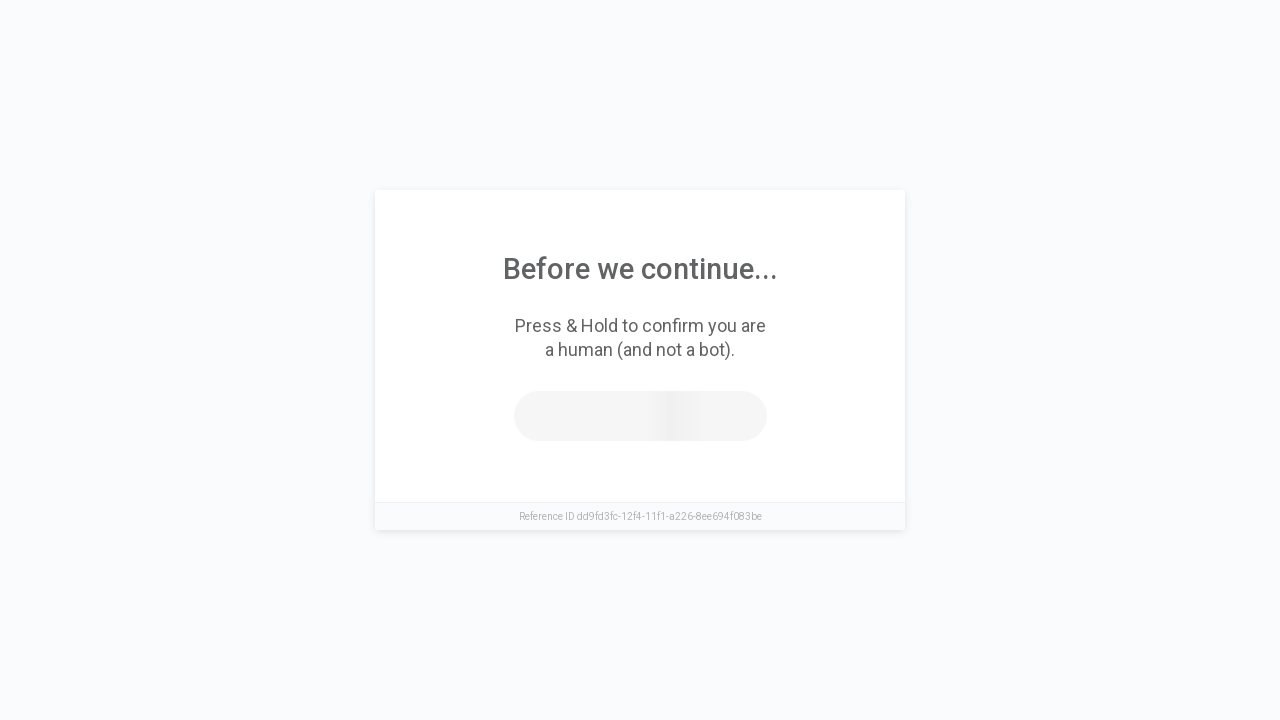

Captured Wayfair URL
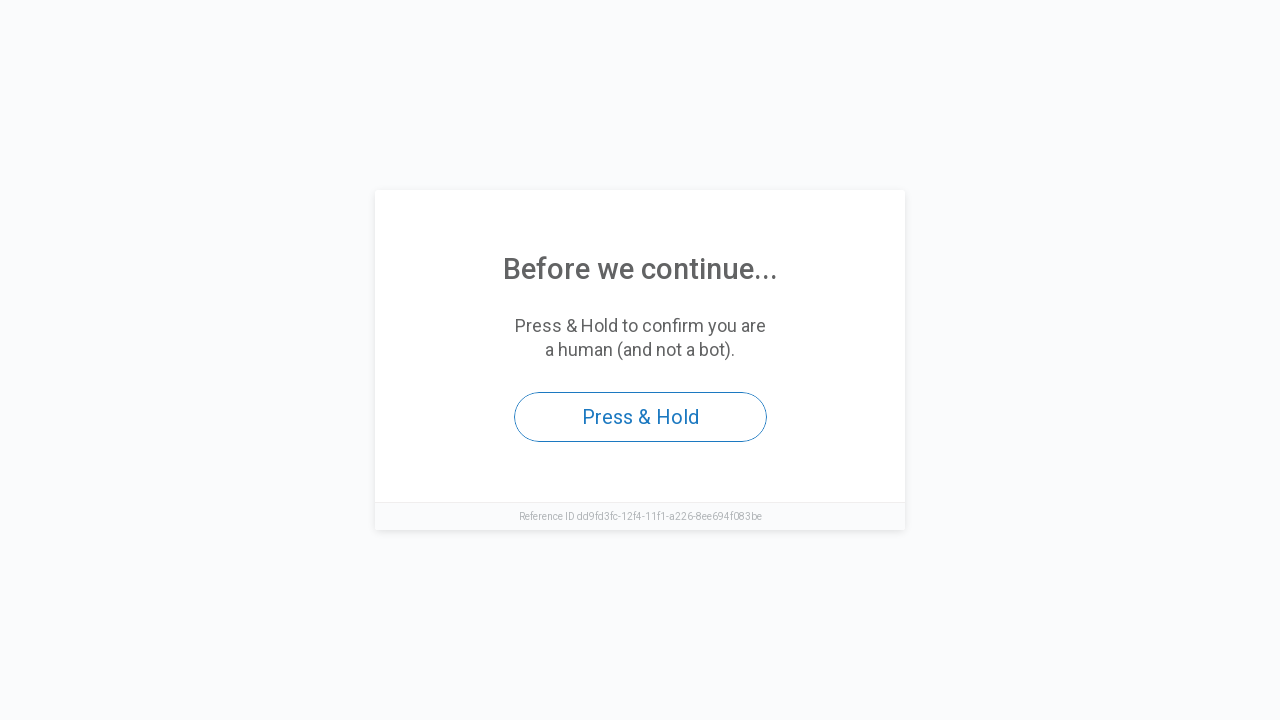

Captured Wayfair page title
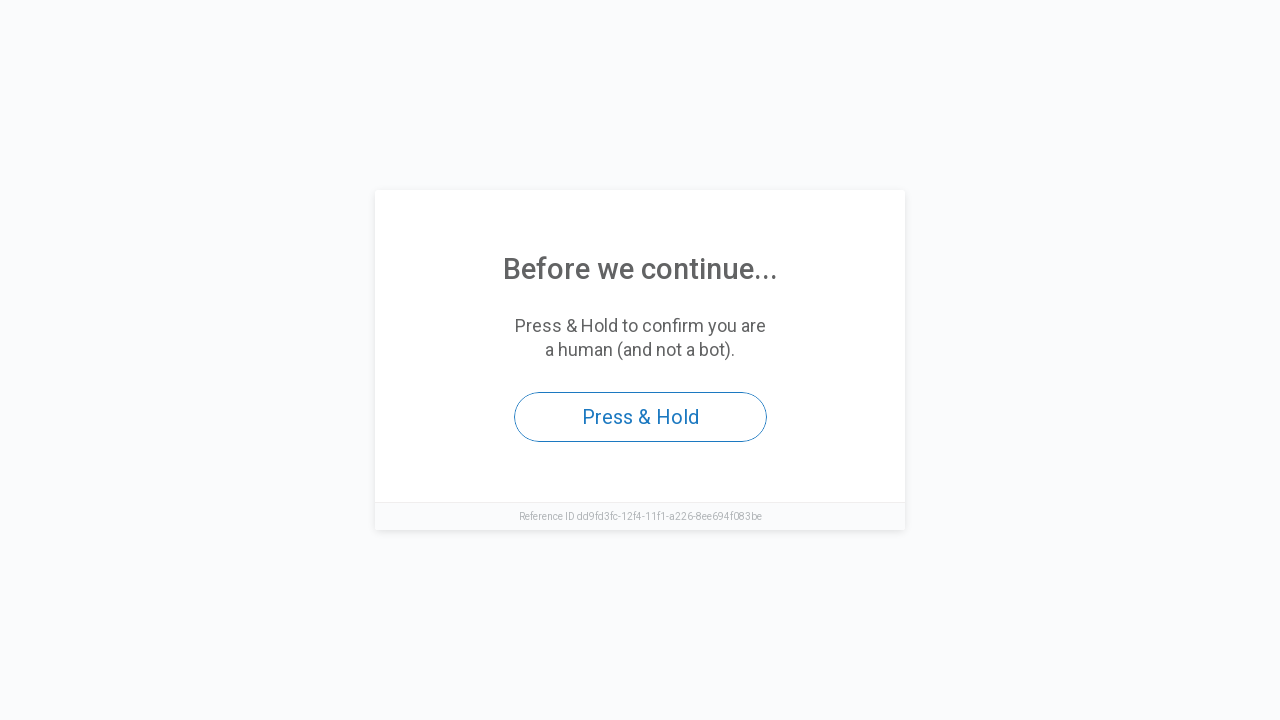

Navigated to West Elm
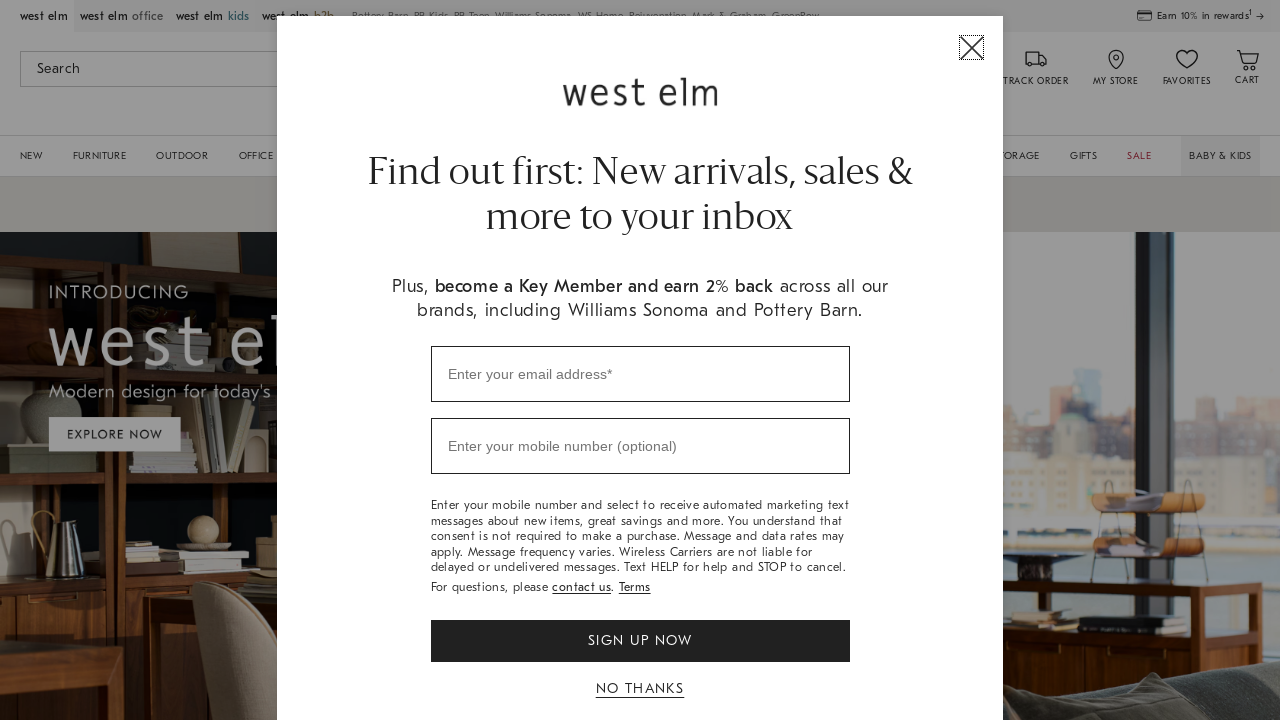

Captured West Elm URL
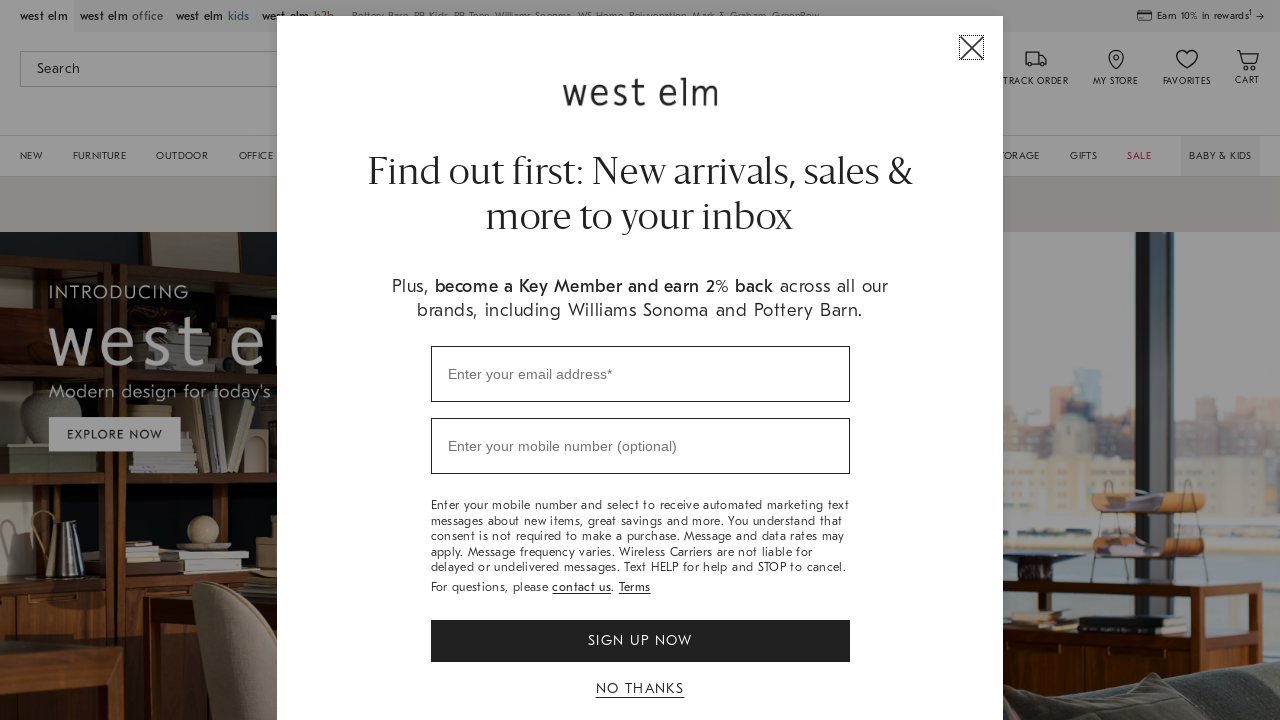

Captured West Elm page title
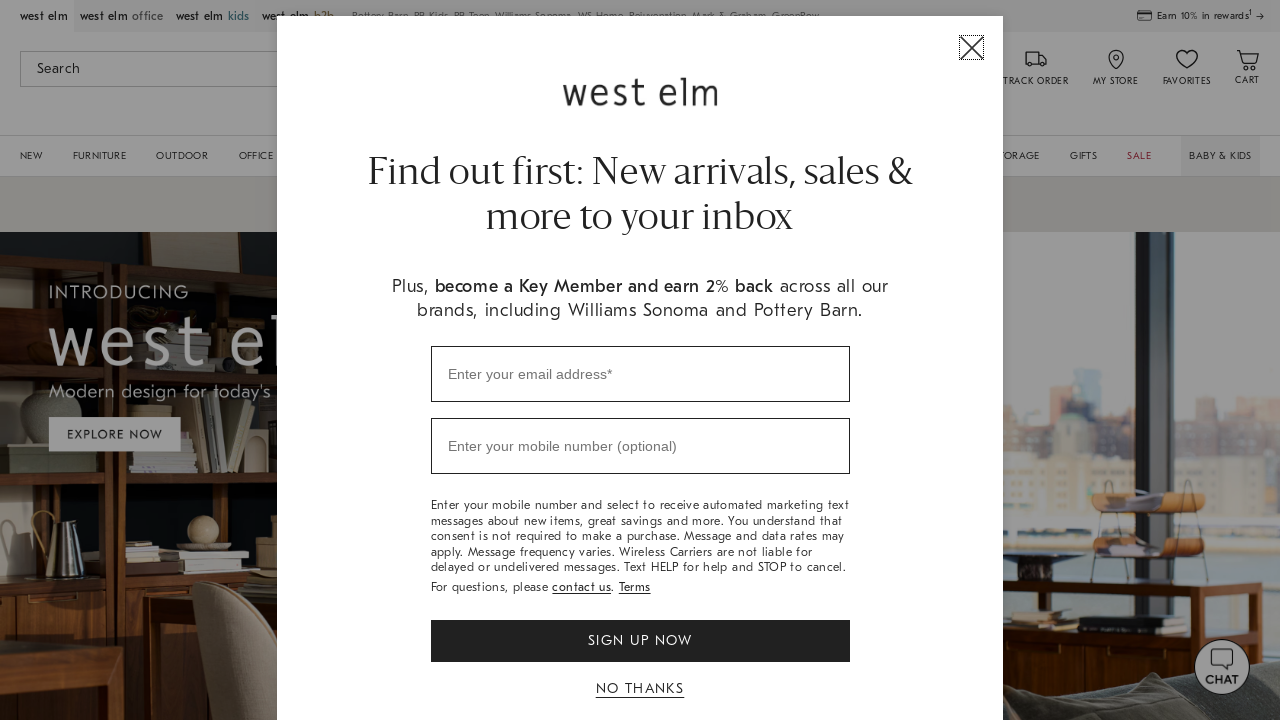

Navigated to Walmart.com
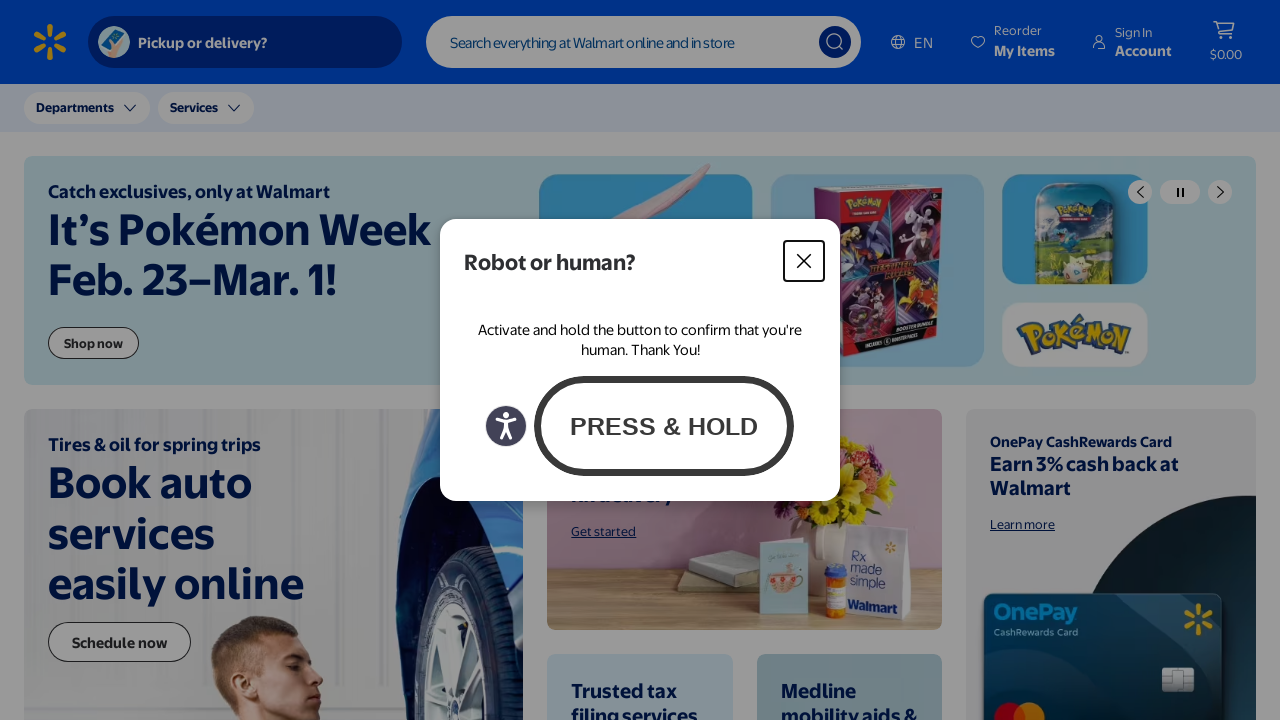

Captured Walmart URL
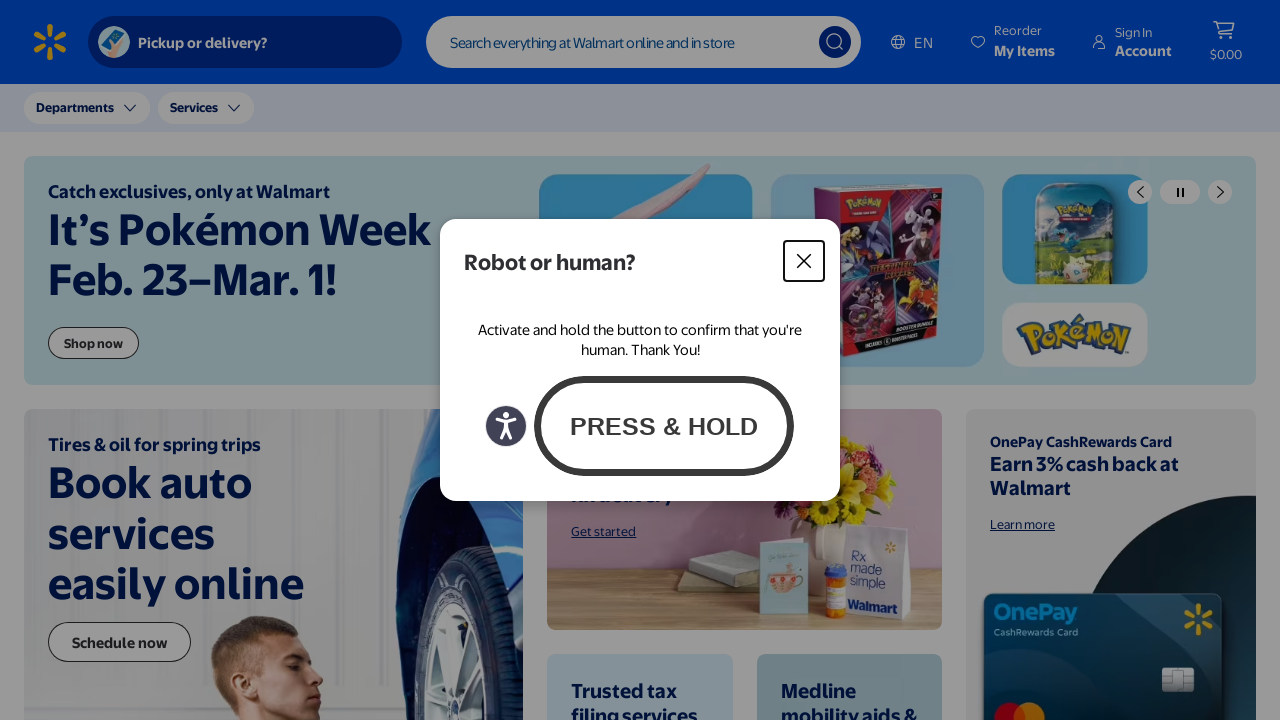

Captured Walmart page title
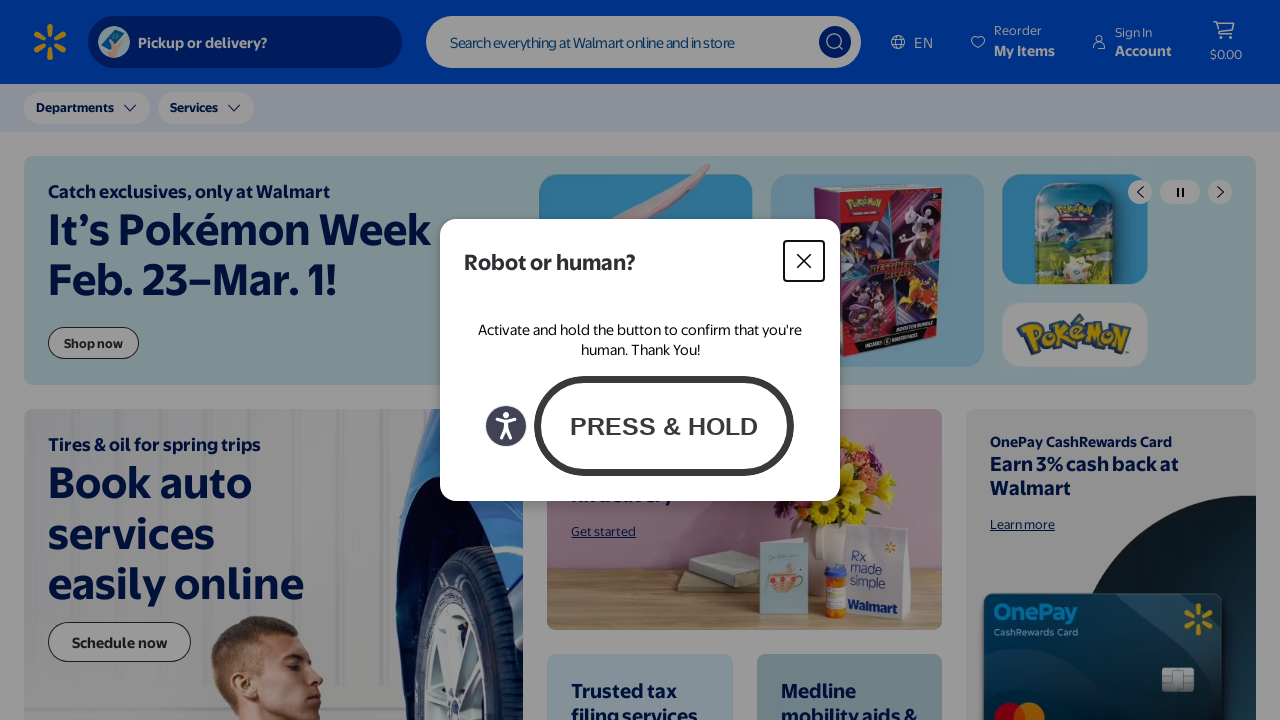

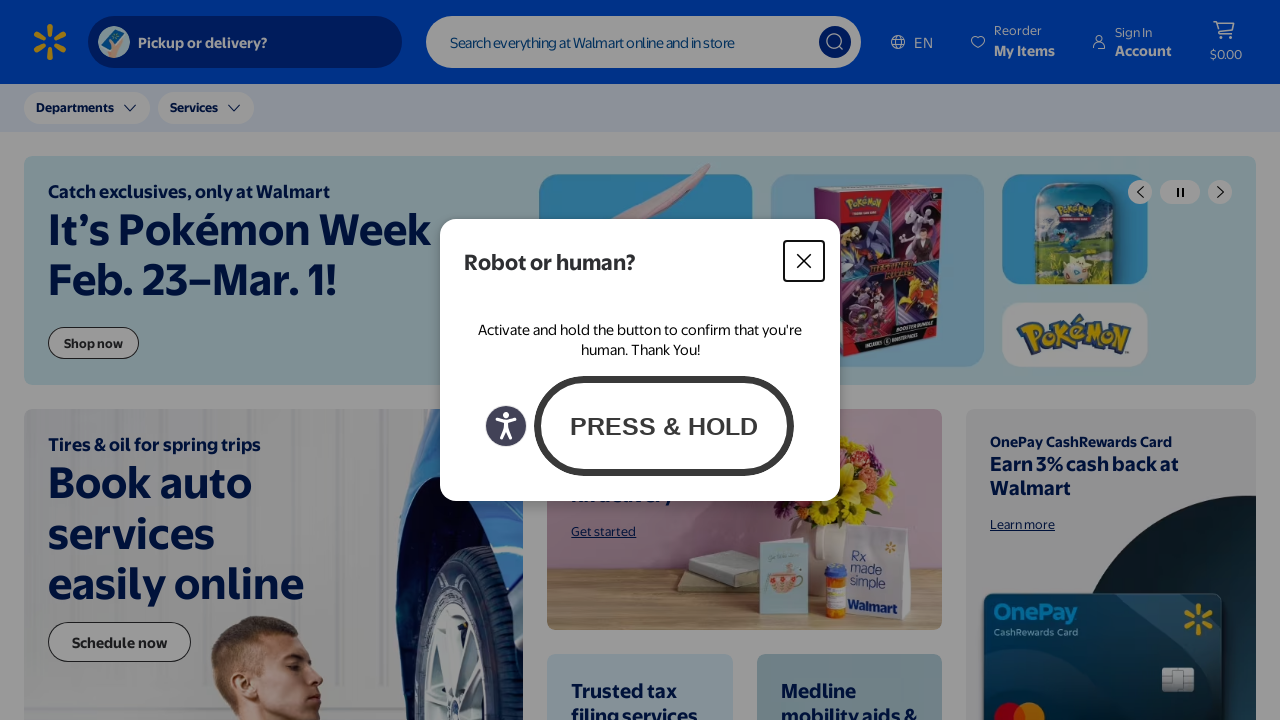